Navigates to a frames demo page, closes a popup, switches to an iframe to count picture elements, then switches back to the main frame

Starting URL: https://www.globalsqa.com/demo-site/frames-and-windows/#iFrame

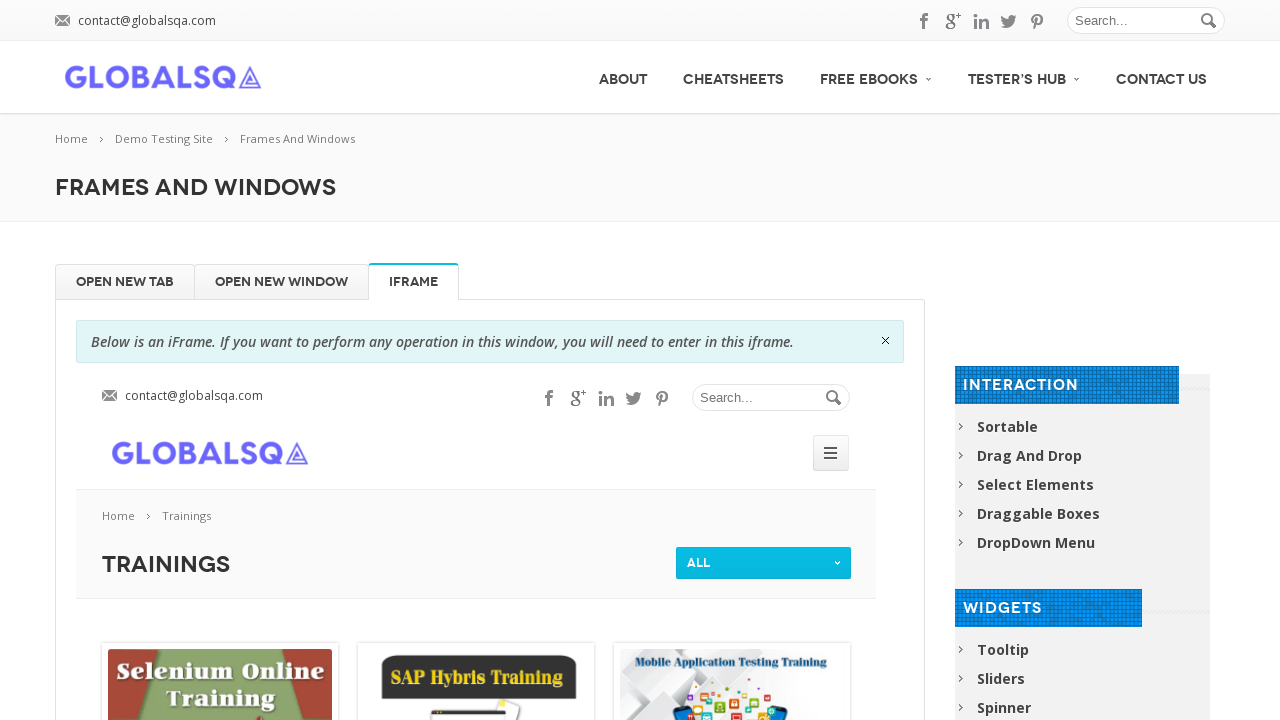

Located all iframe elements on the page
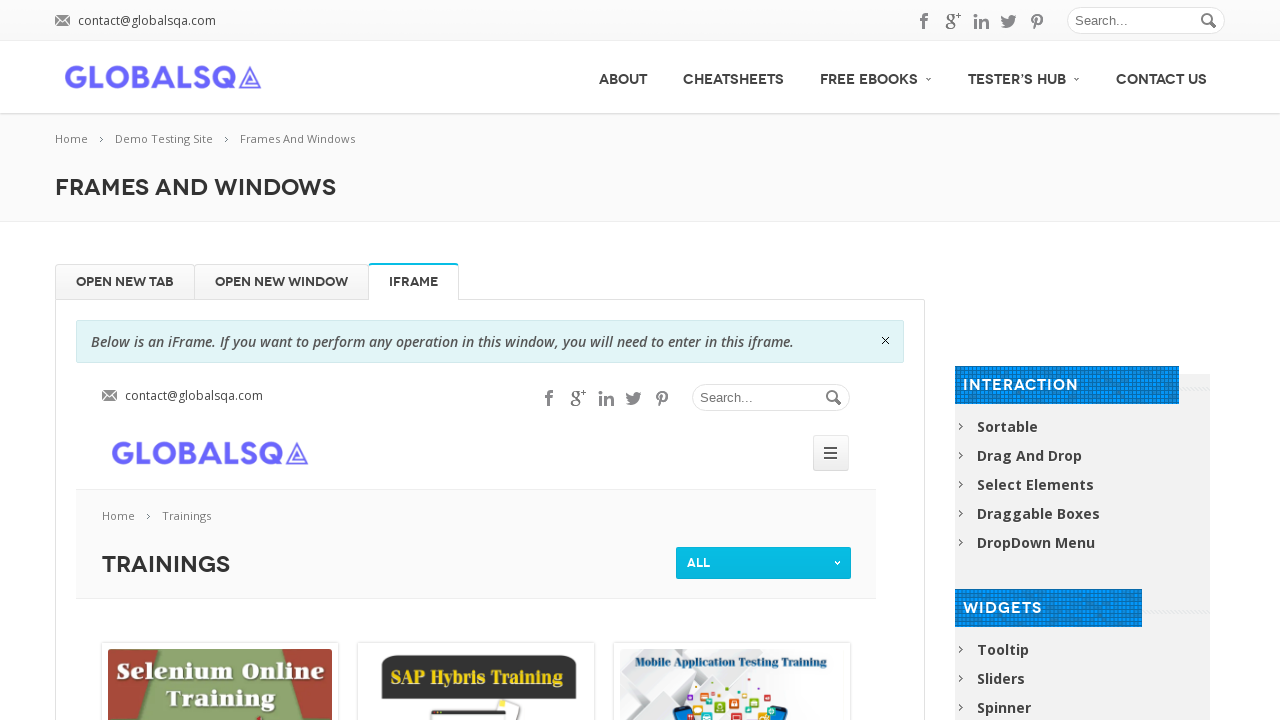

Counted 6 total iframes on the page
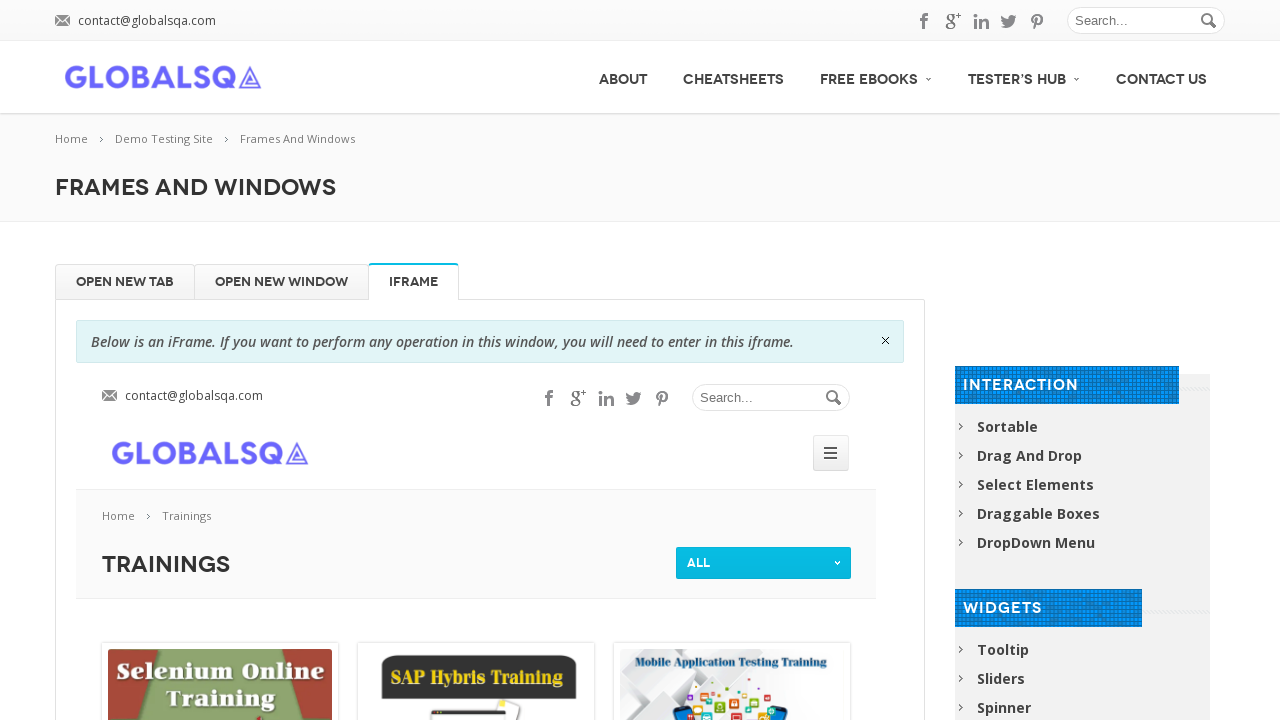

Closed the popup overlay at (886, 340) on xpath=//div[@class='single_tab_div resp-tab-content resp-tab-content-active']//a
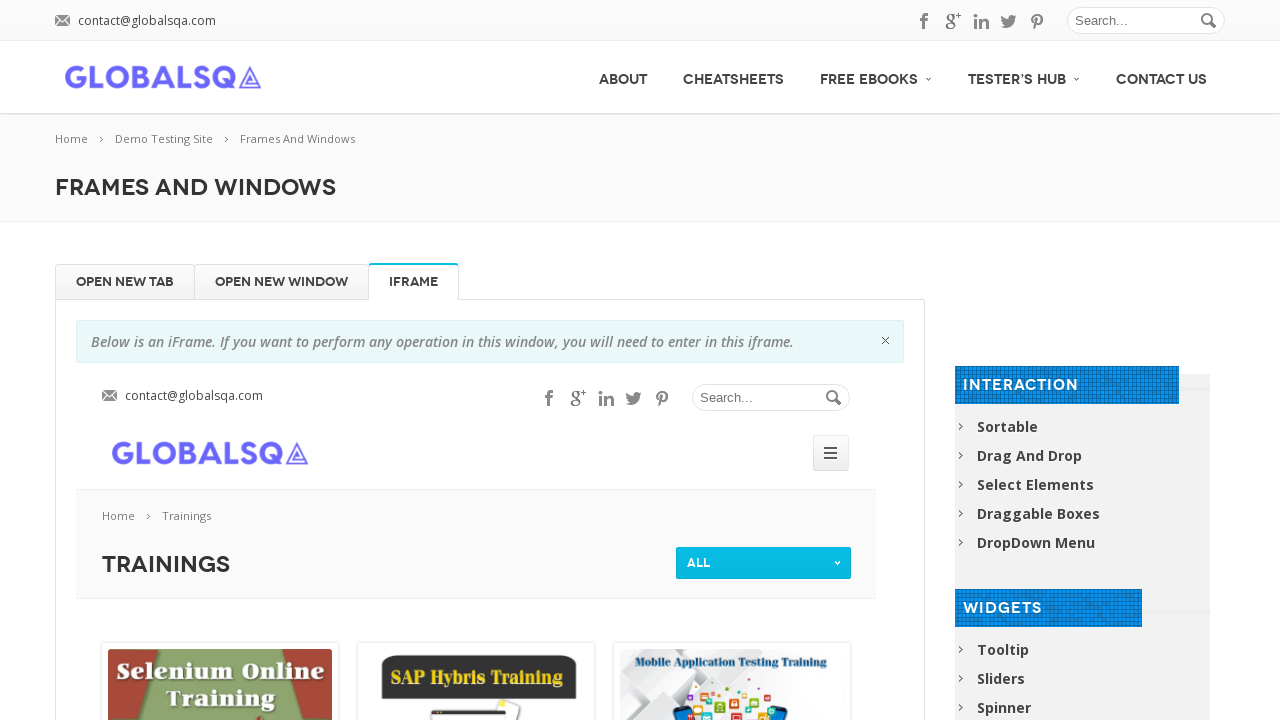

Switched to the third iframe (index 2)
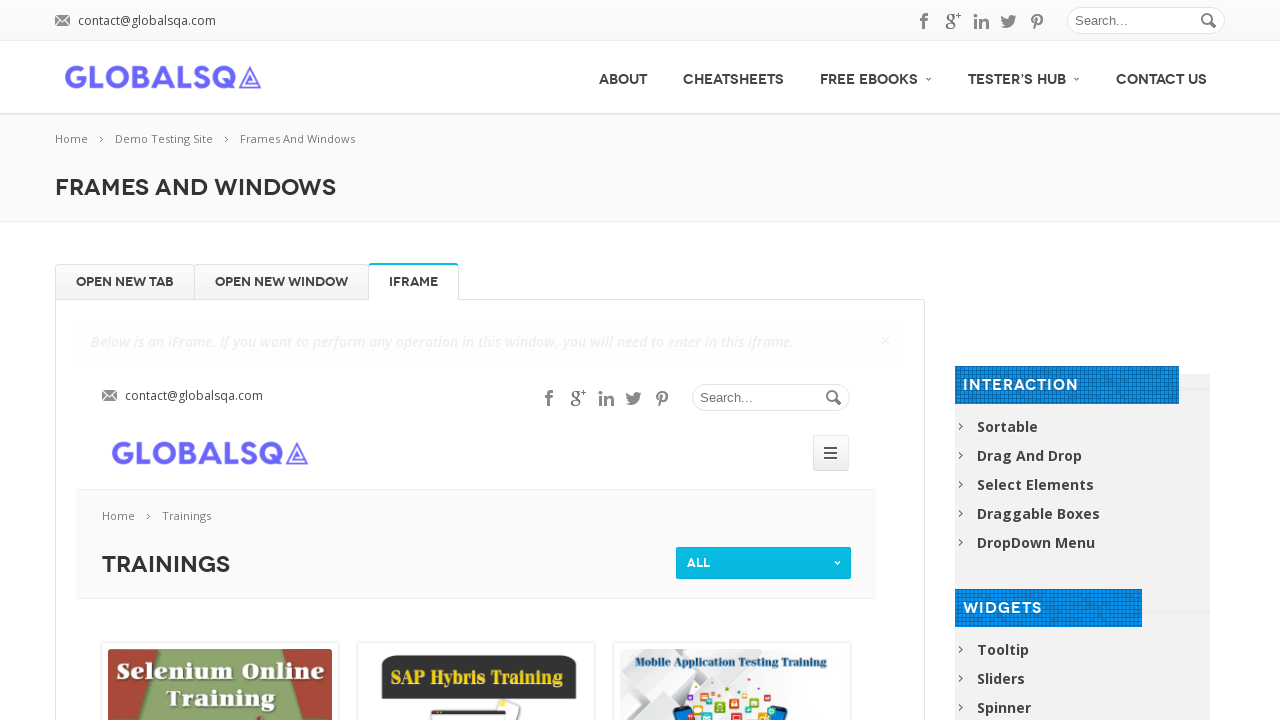

Located all picture holder elements within the iframe
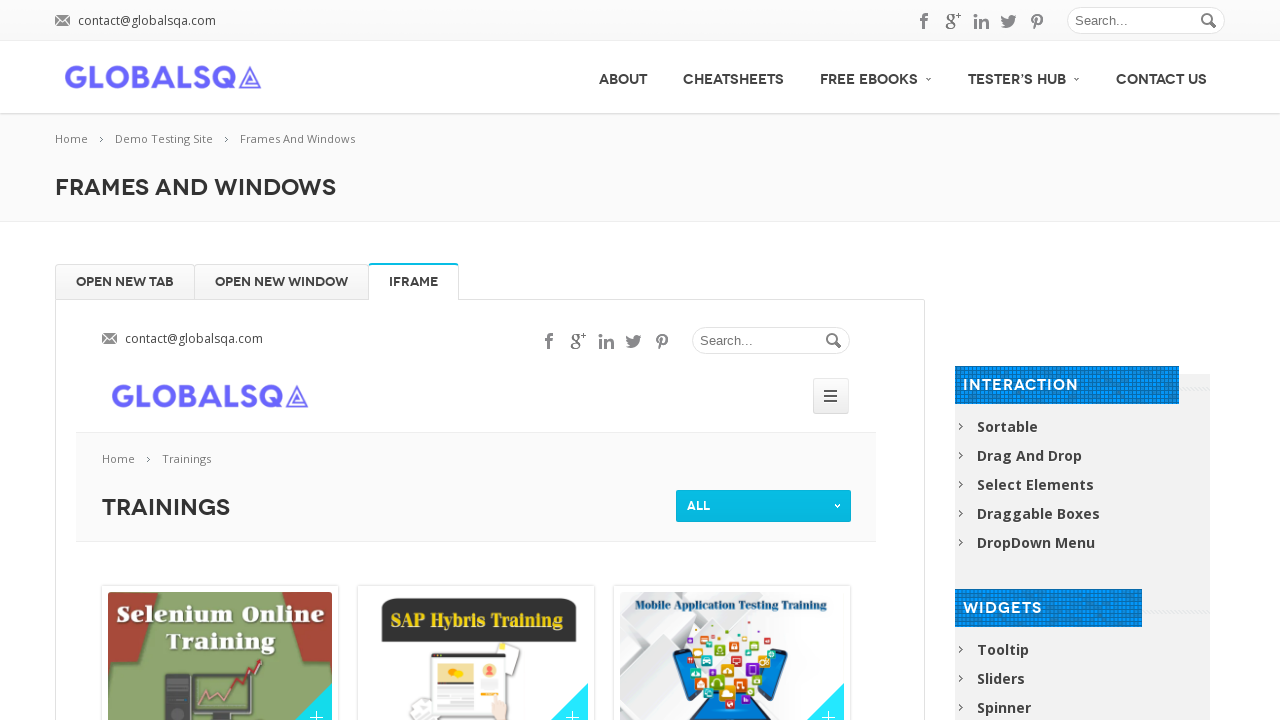

Counted 9 picture holder elements in the iframe
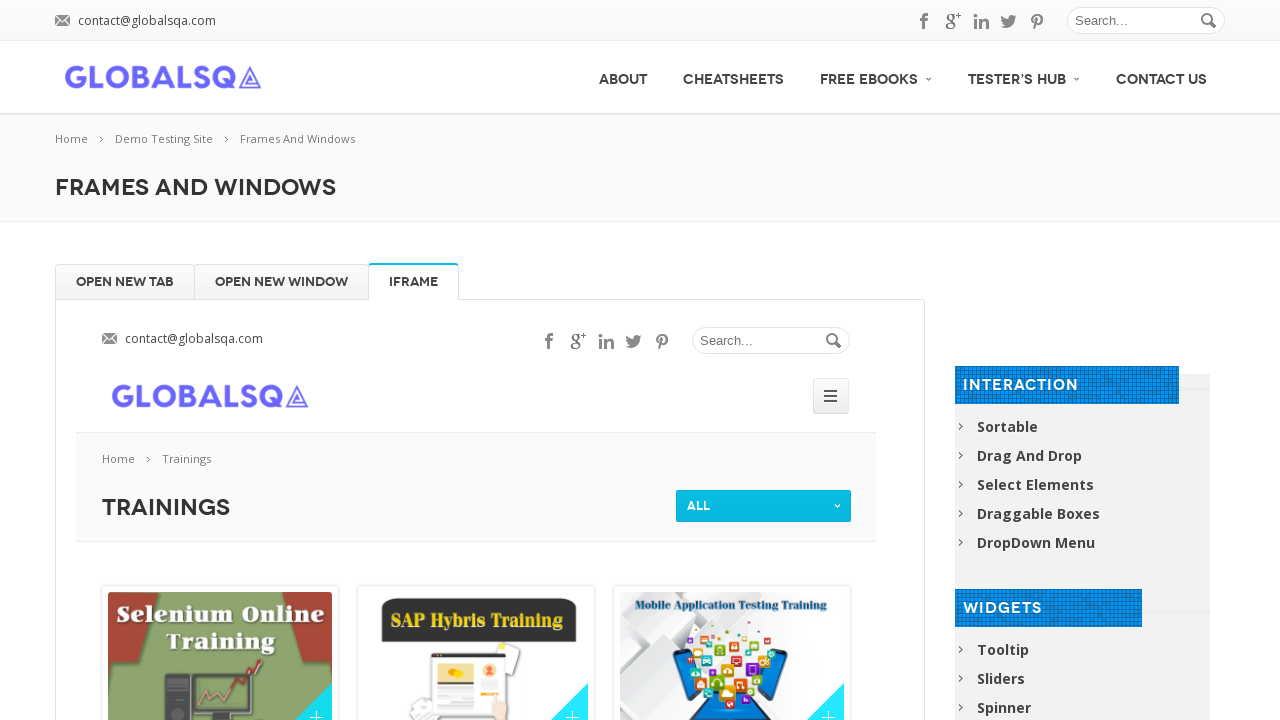

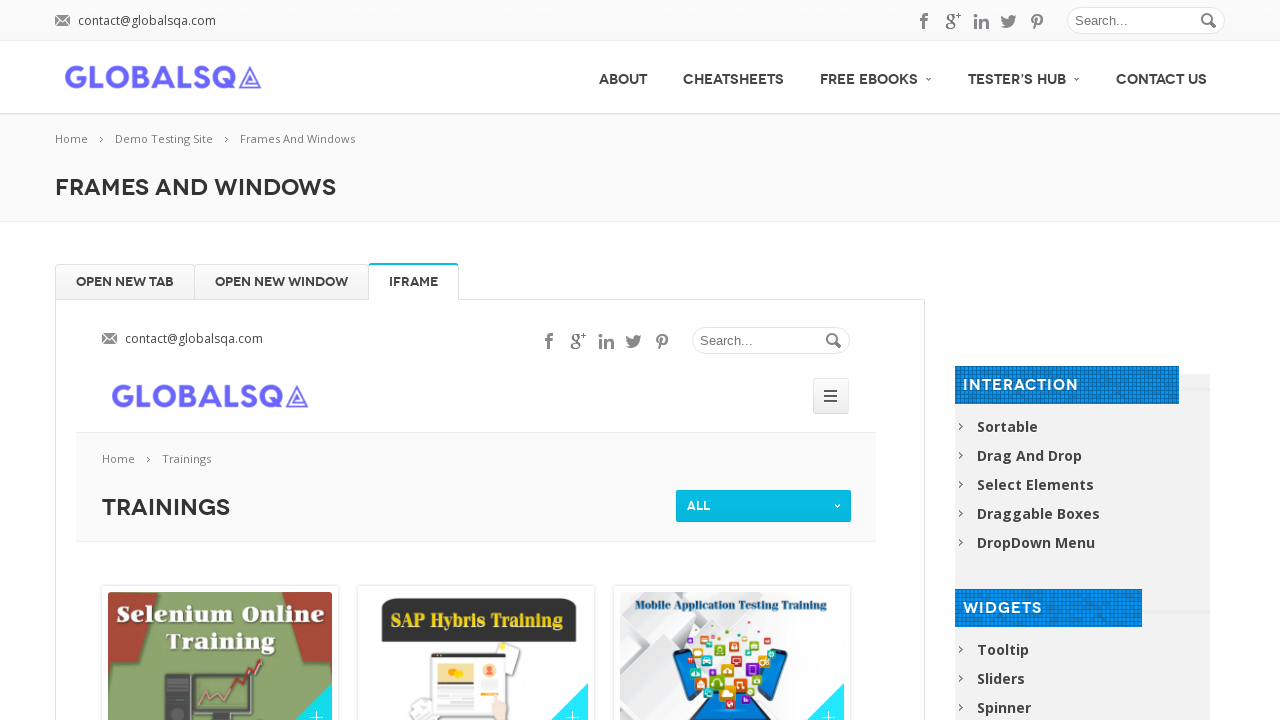